Tests handling a simple JavaScript alert by clicking the alert trigger button, accepting the alert, and verifying the success message appears on the page.

Starting URL: https://the-internet.herokuapp.com/javascript_alerts

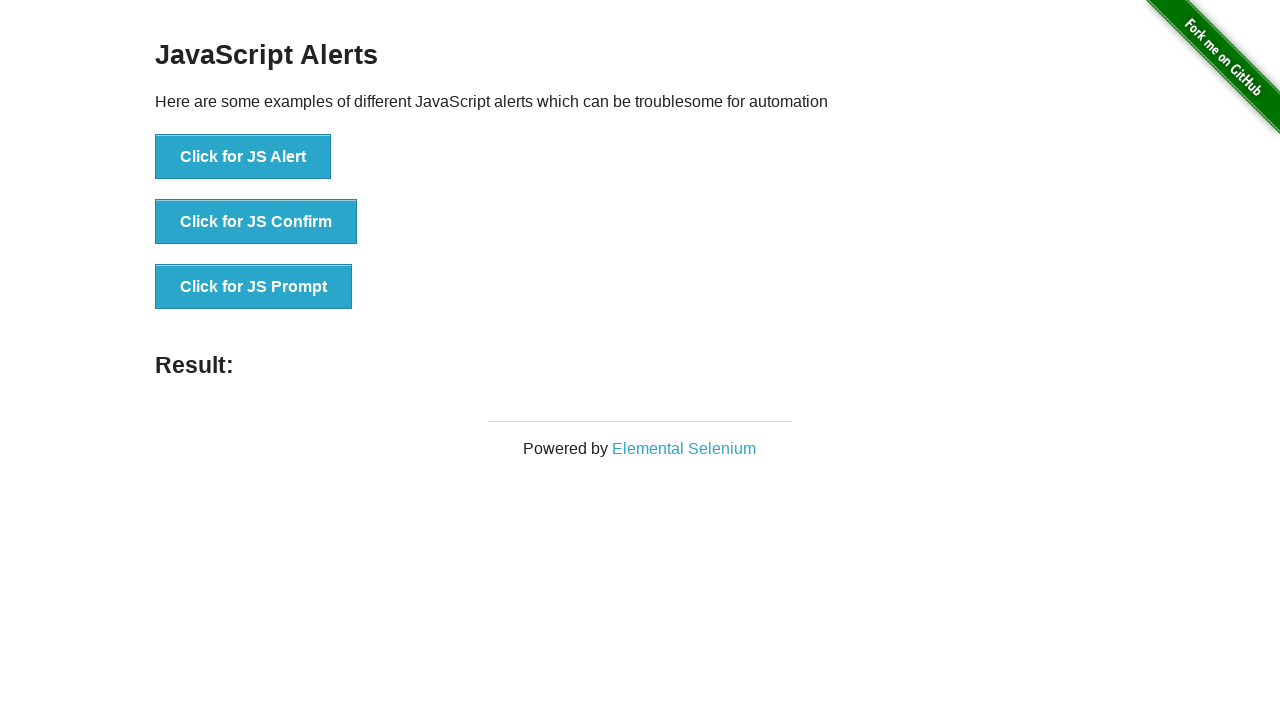

Clicked button to trigger JavaScript alert at (243, 157) on button[onclick='jsAlert()']
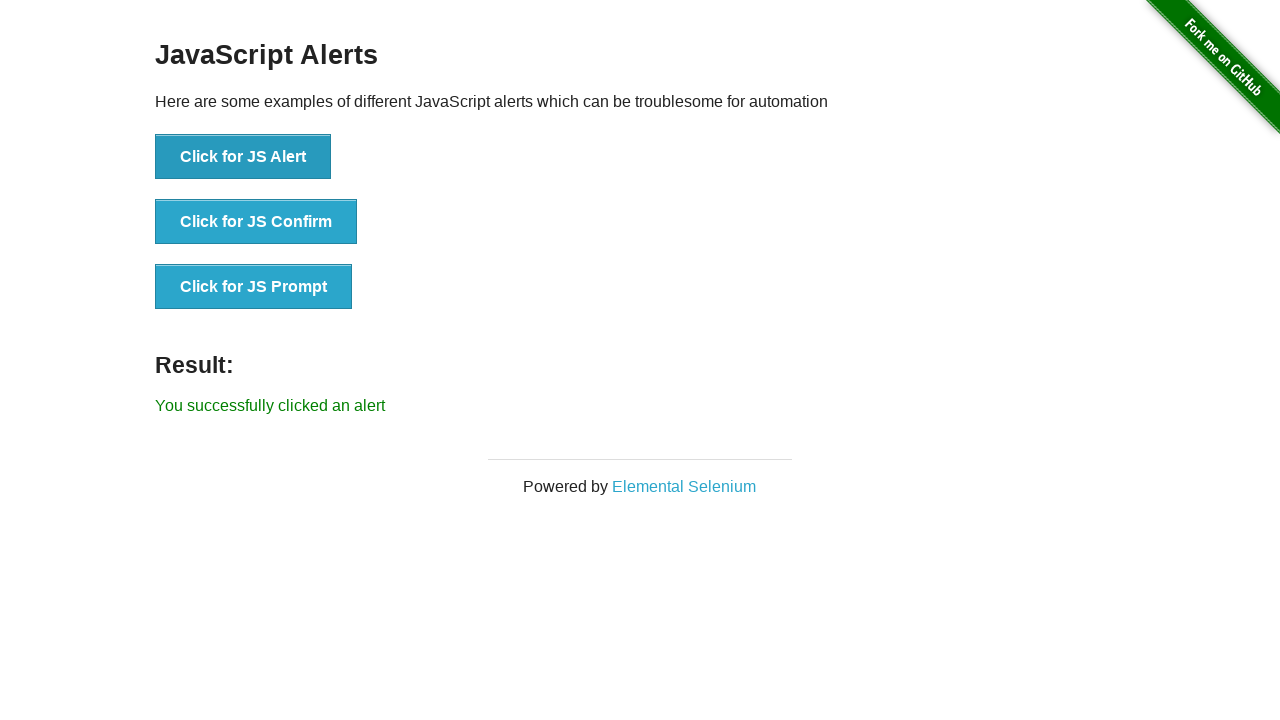

Set up dialog handler to accept alerts
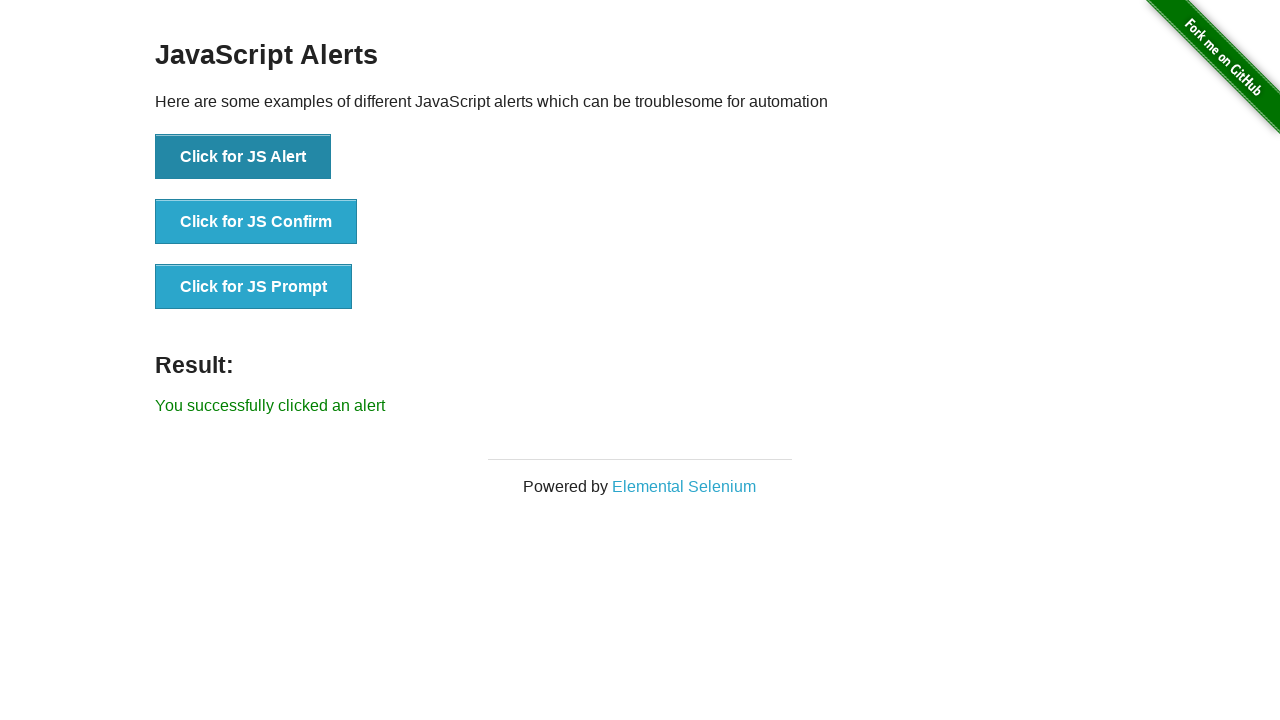

Waited for result message to appear
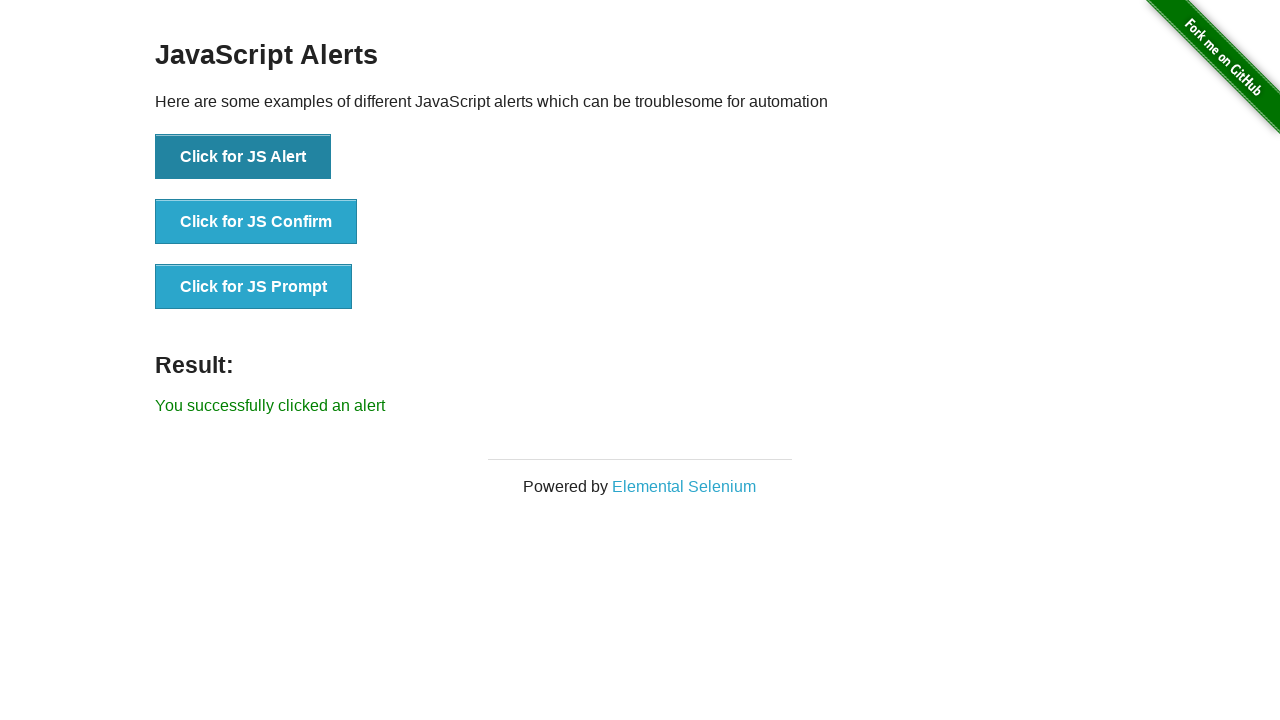

Retrieved result text from page
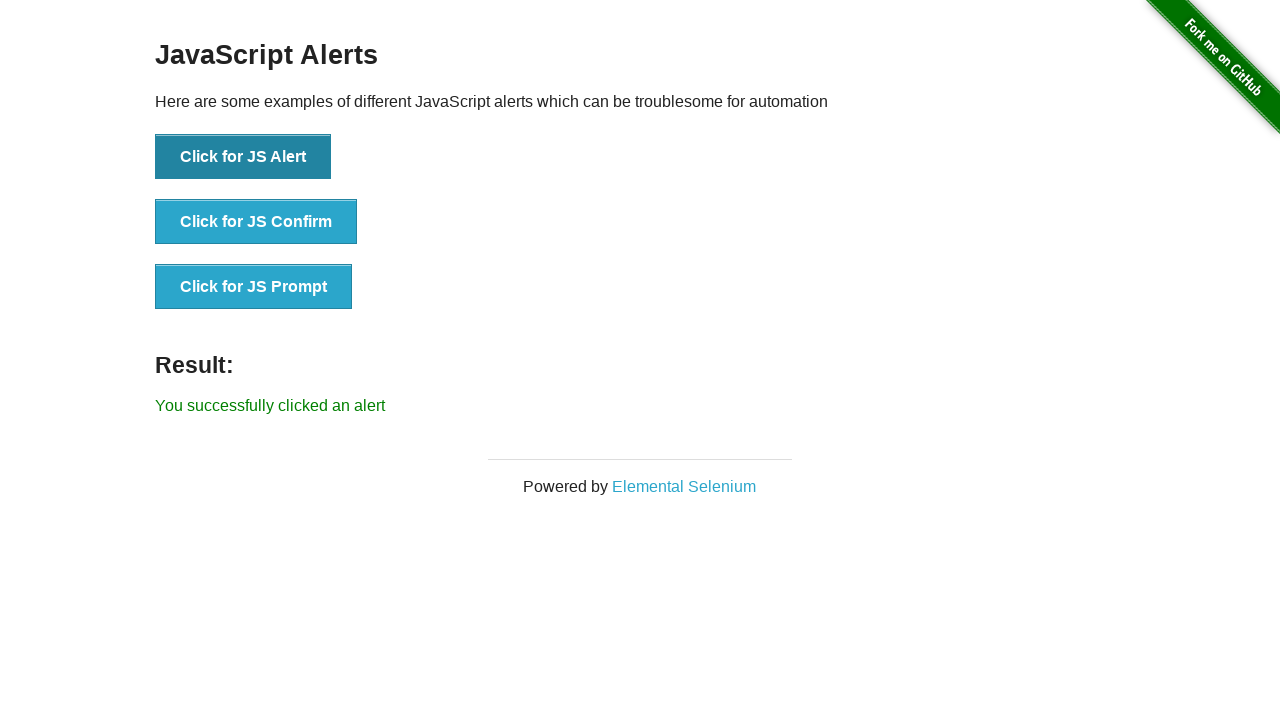

Verified success message 'You successfully clicked an alert' is present
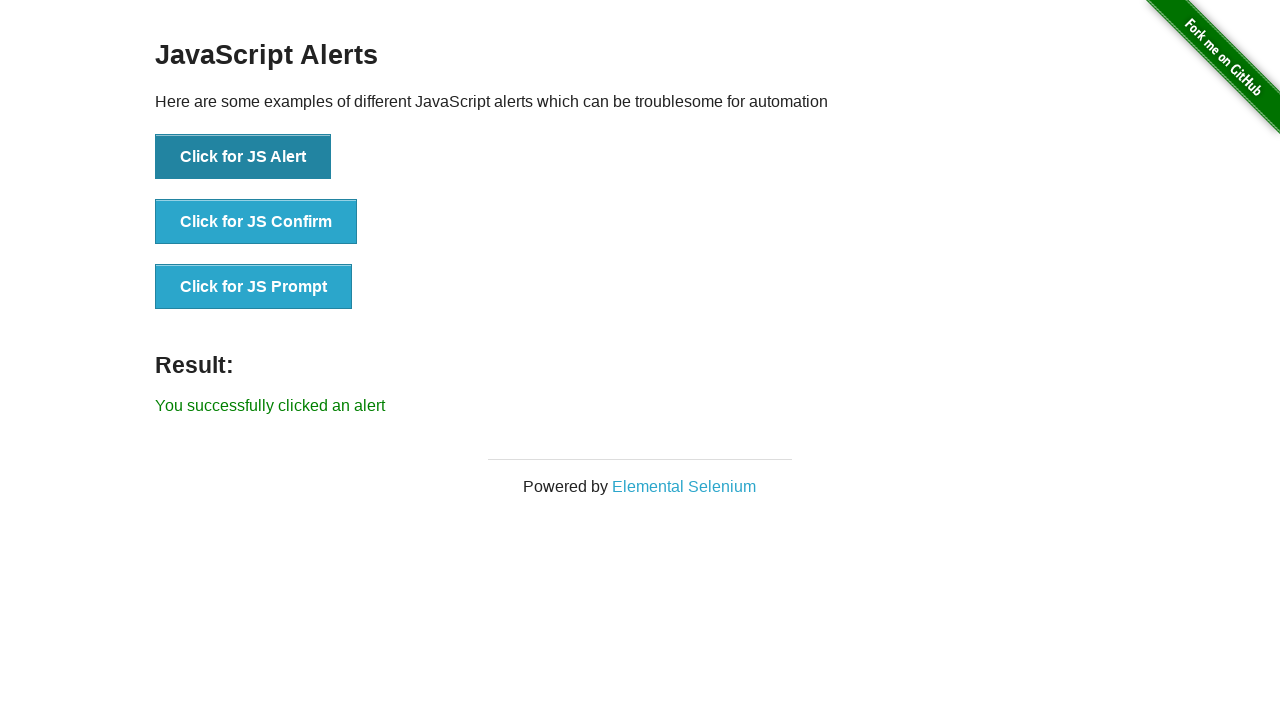

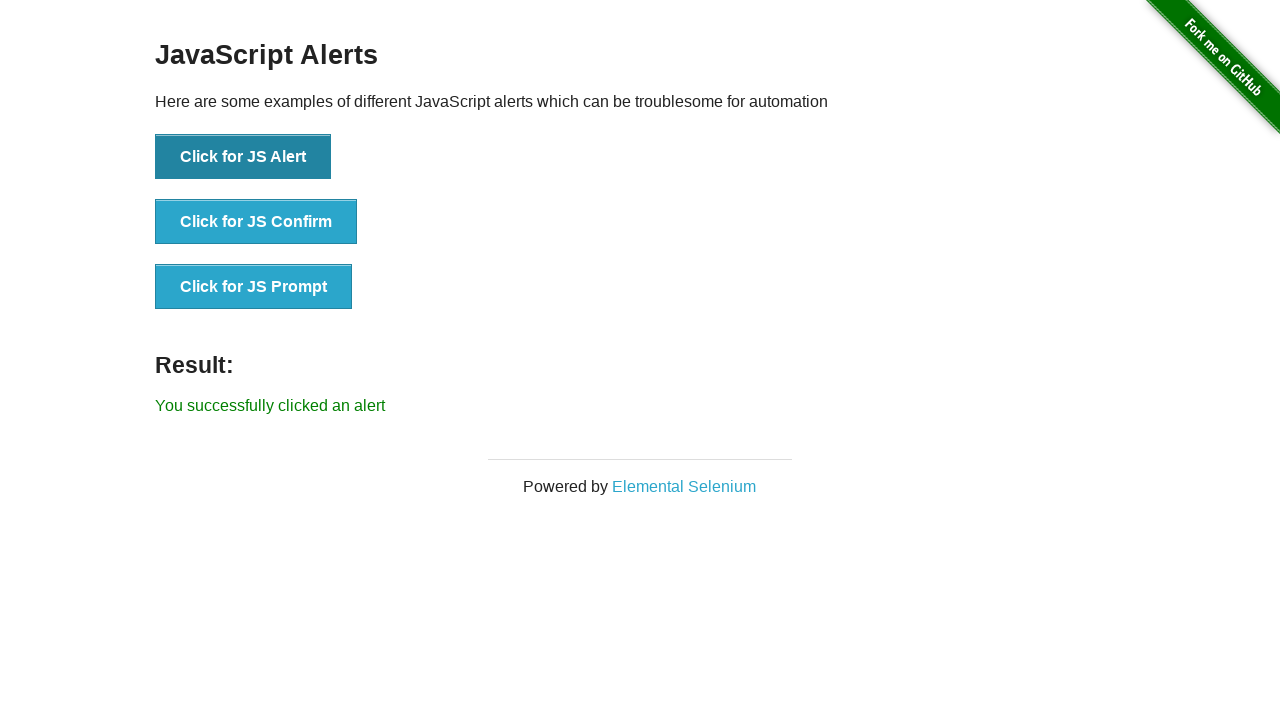